Tests JavaScript prompt dialog by clicking a button, entering text into the prompt, and verifying the result message

Starting URL: https://demoqa.com/alerts

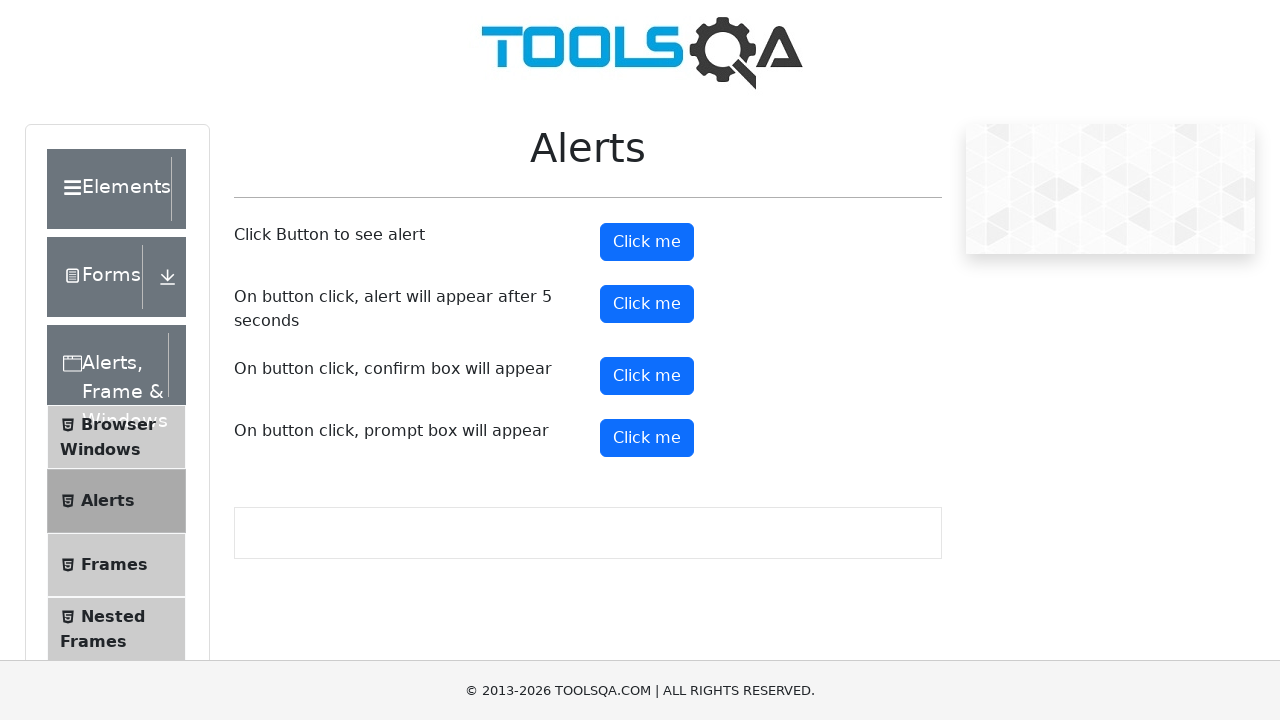

Set up dialog handler to accept prompt with 'Kate'
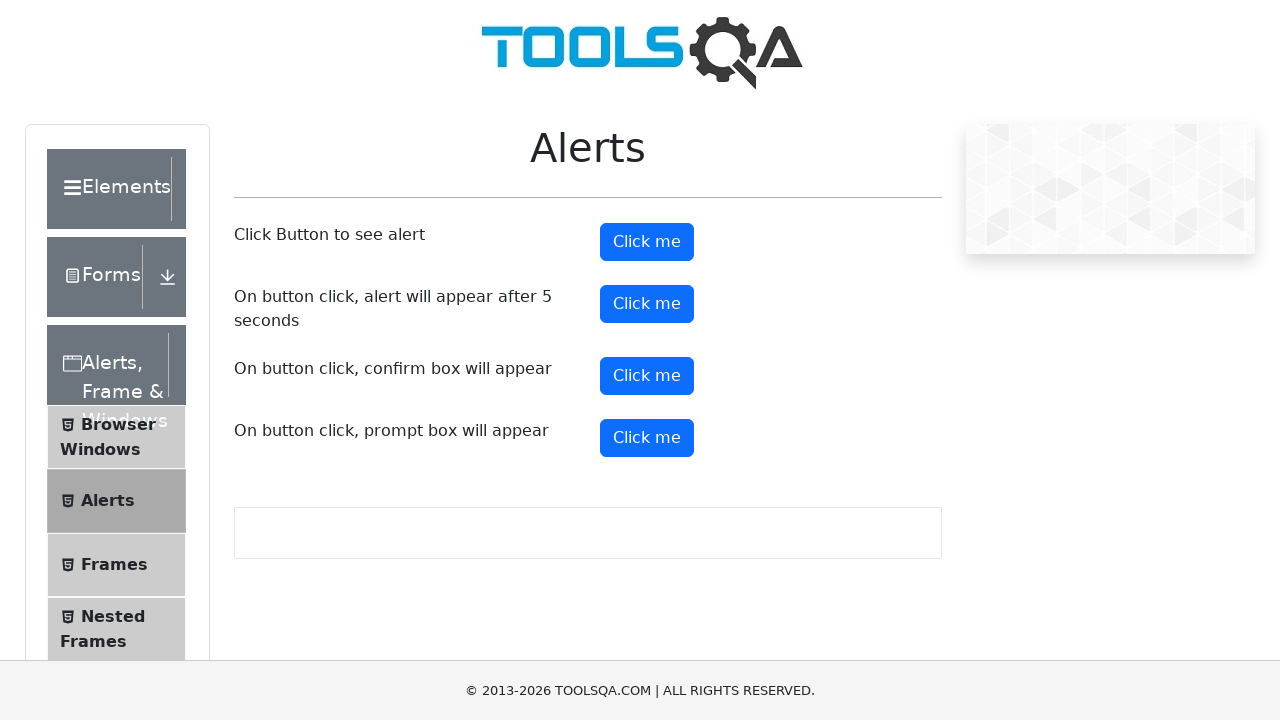

Clicked prompt button to trigger dialog at (647, 438) on xpath=//*[@id='promtButton']
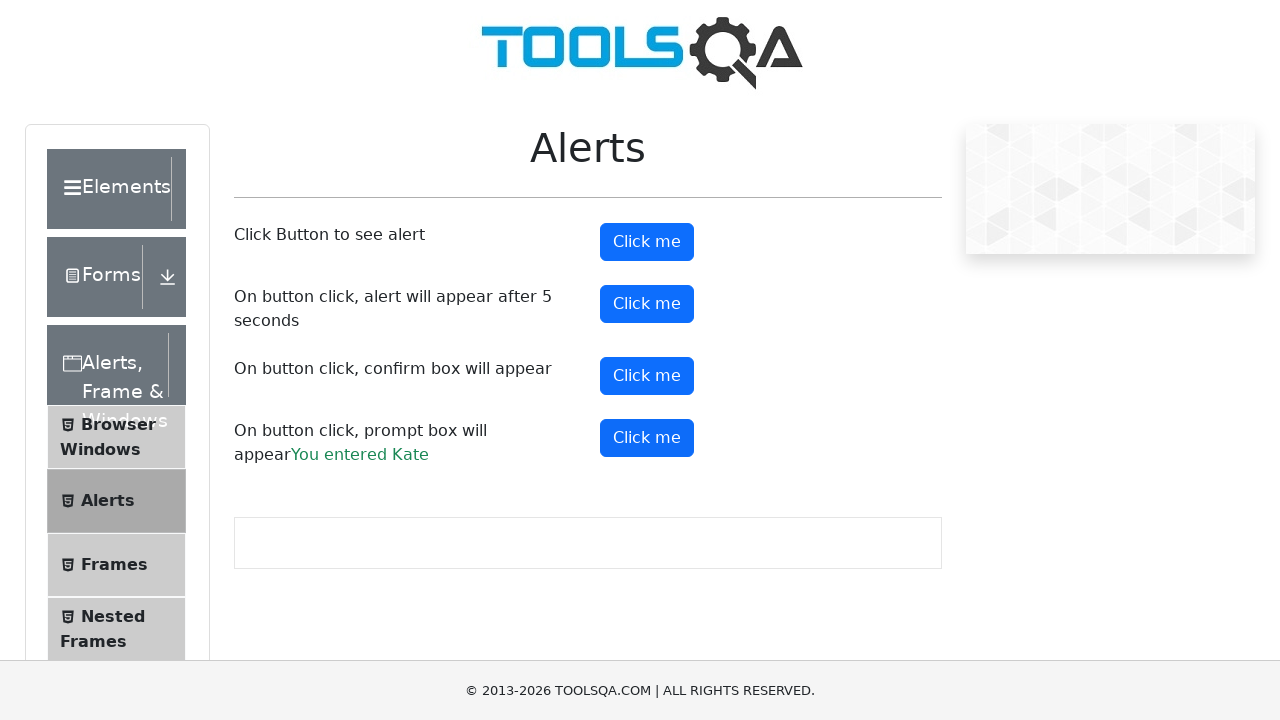

Prompt result message appeared on page
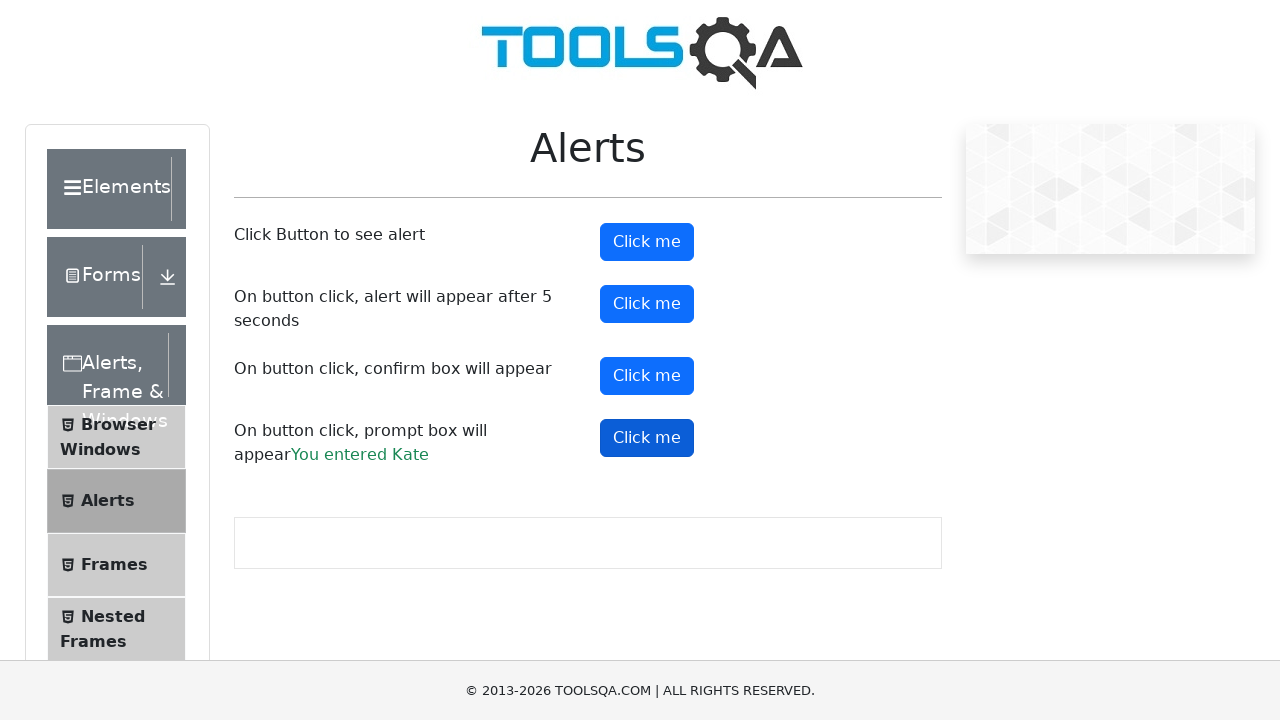

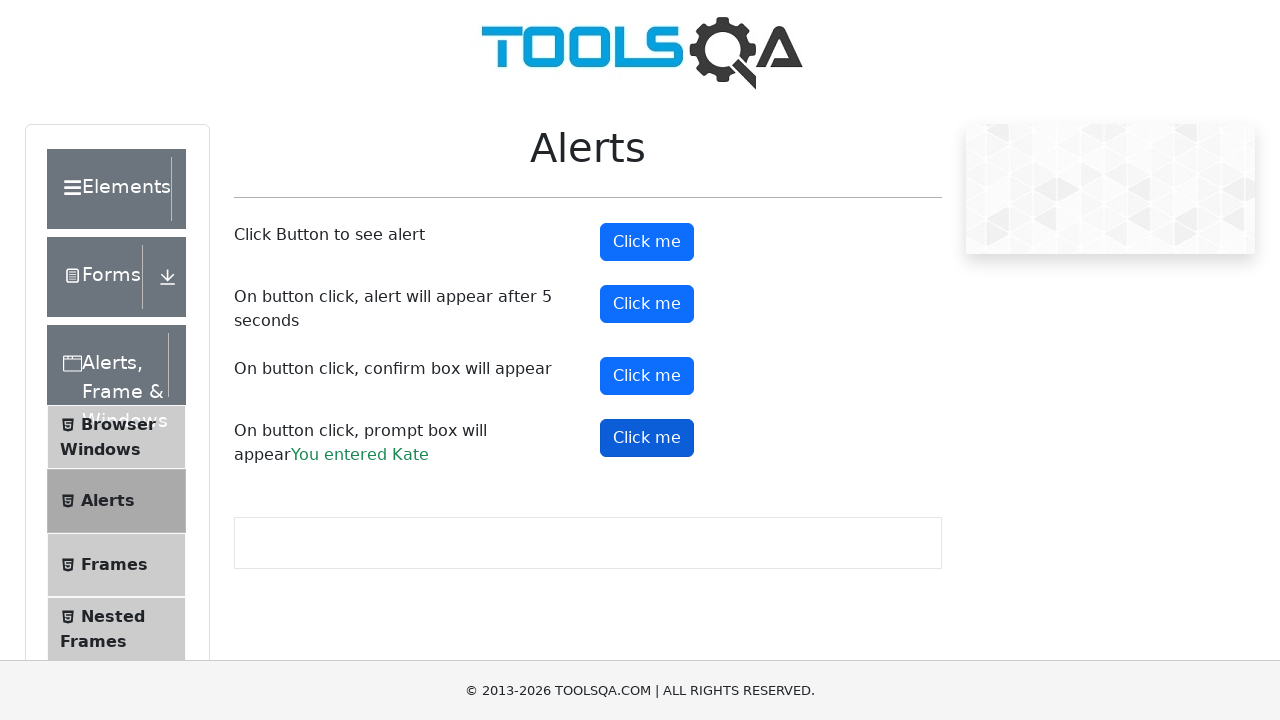